Tests that clicking Browse Languages menu shows a submenu with "A" category link

Starting URL: http://www.99-bottles-of-beer.net/

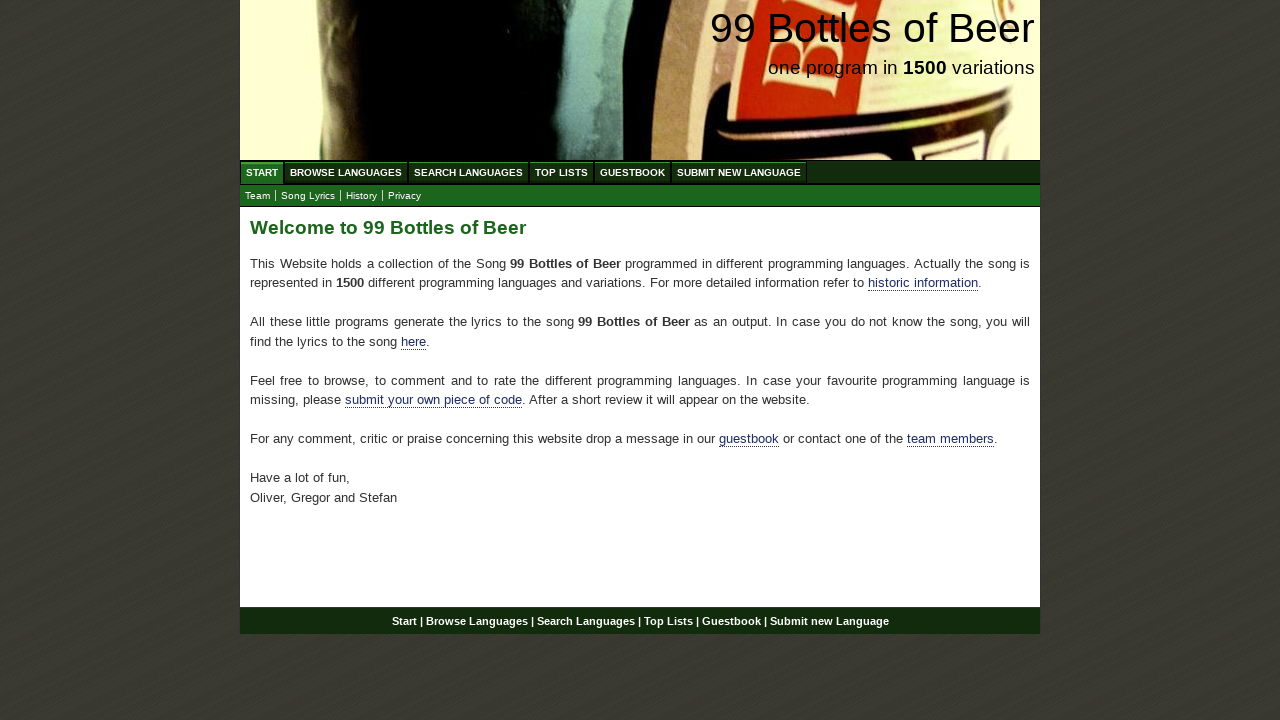

Clicked on Browse Languages menu at (346, 172) on text=Browse Languages
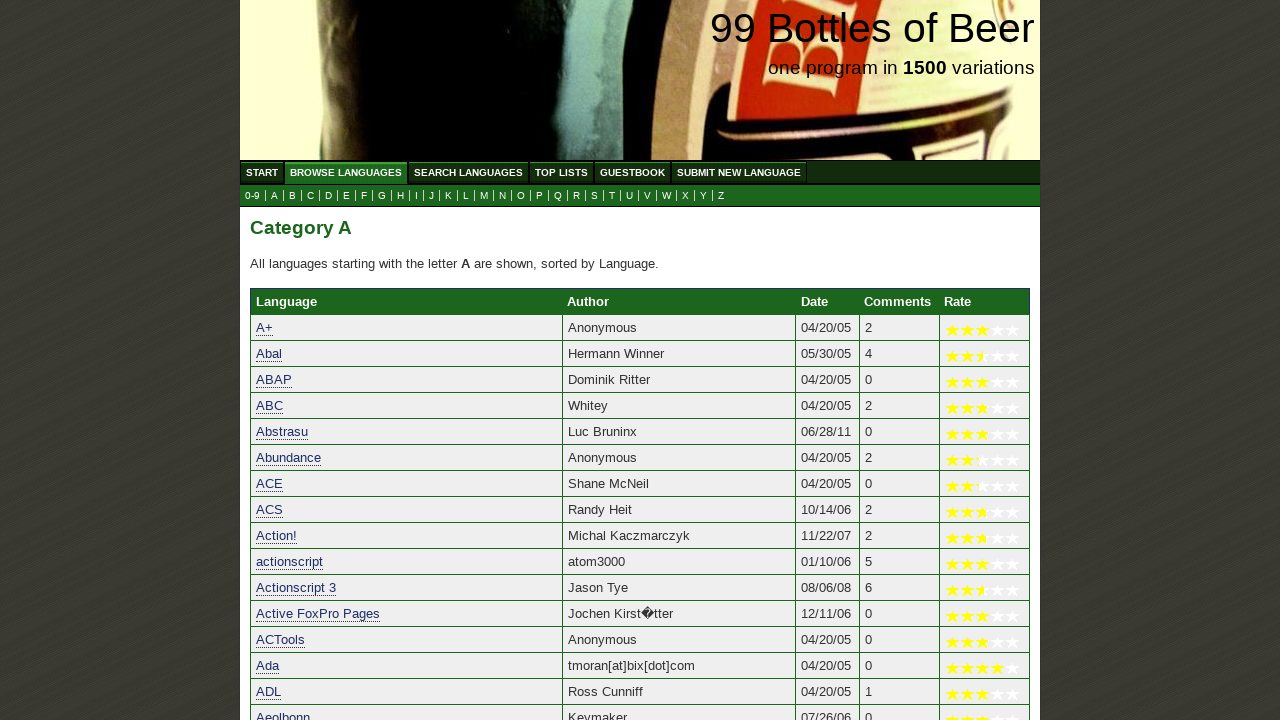

Located the 'A' category link in submenu
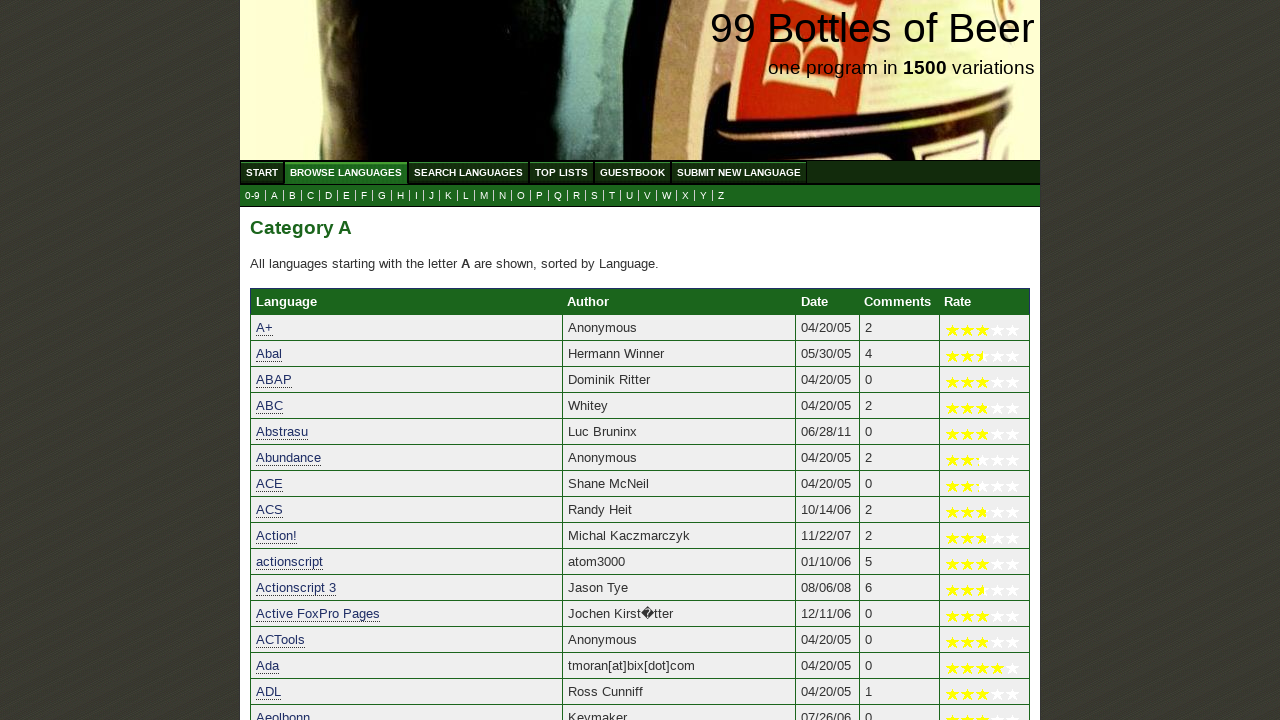

Verified that 'A' submenu link contains text 'A'
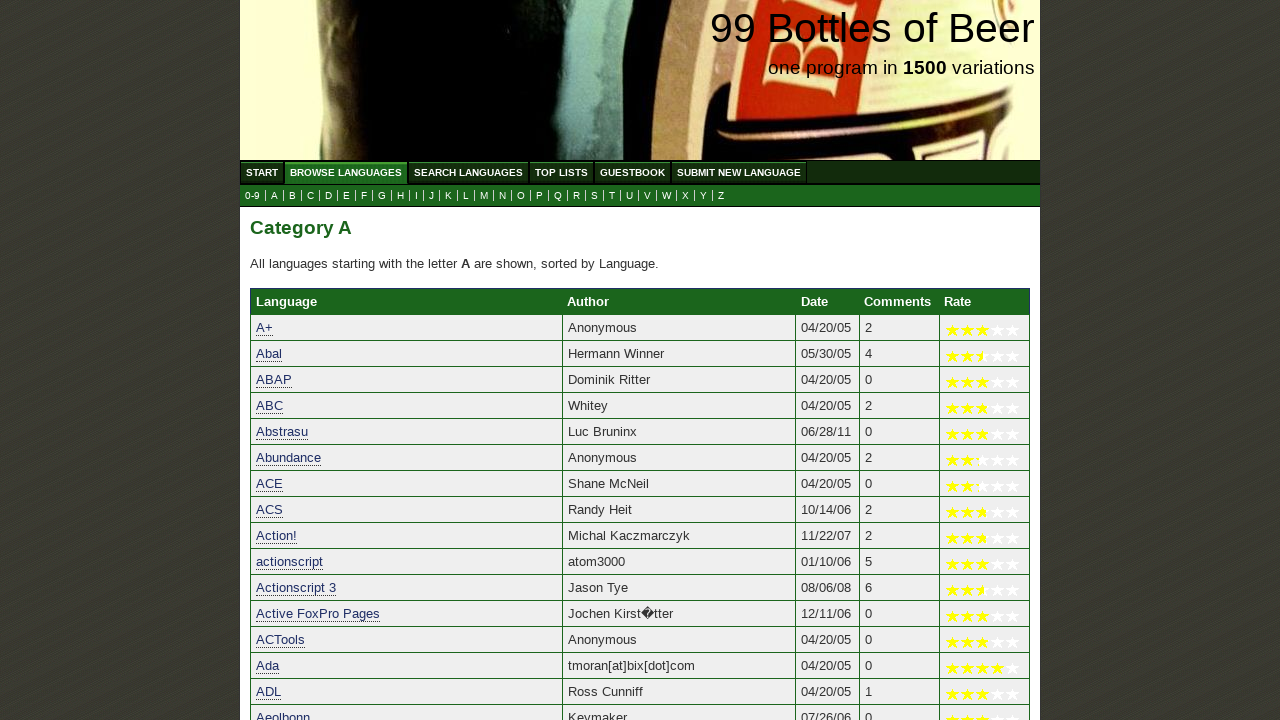

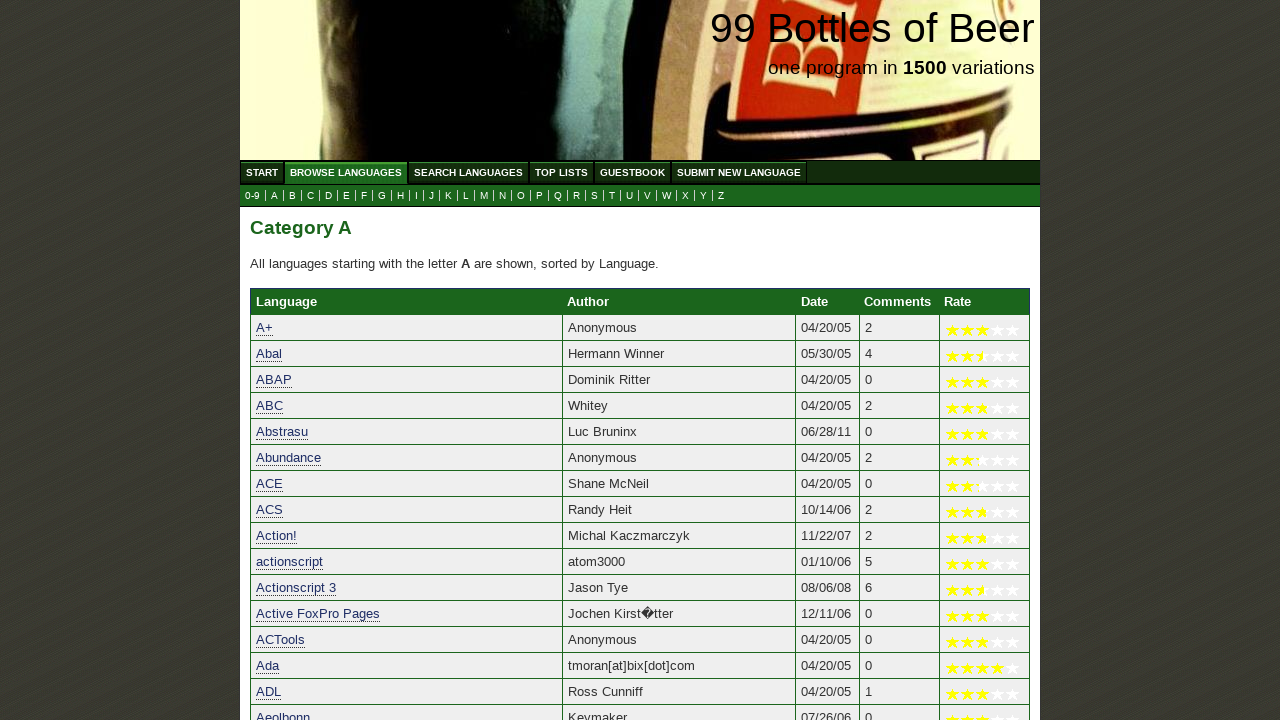